Tests ZIP code validation on the ShareLane registration page by entering an invalid 4-digit ZIP code and verifying that an appropriate error message is displayed.

Starting URL: https://www.sharelane.com/cgi-bin/register.py

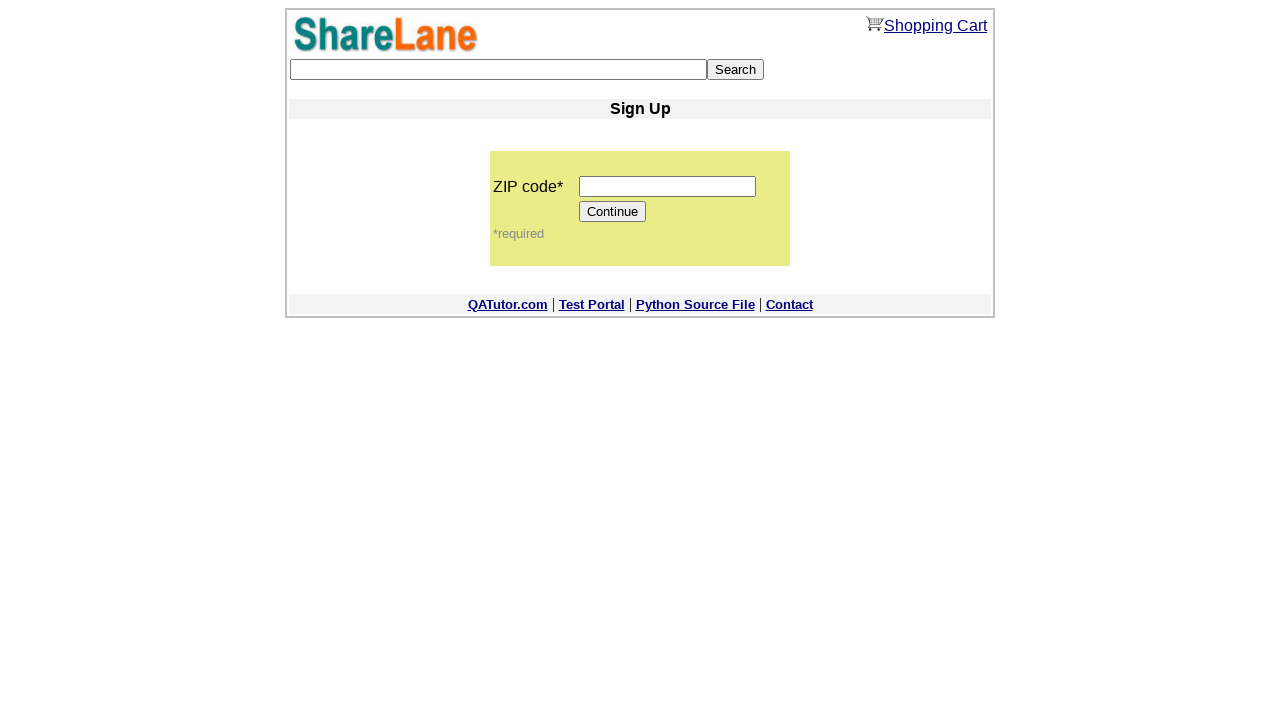

Filled ZIP code field with invalid 4-digit code '1234' on input[name='zip_code']
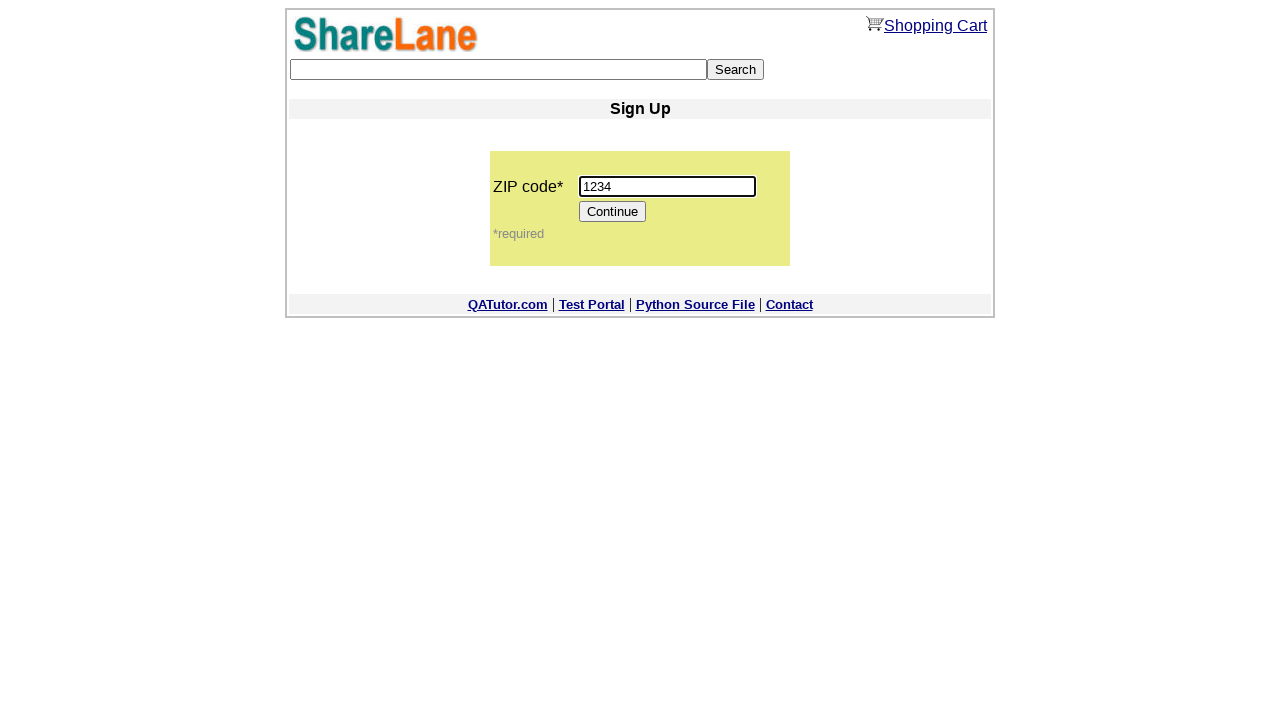

Clicked Continue button to submit the form at (613, 212) on input[type='submit'][value='Continue']
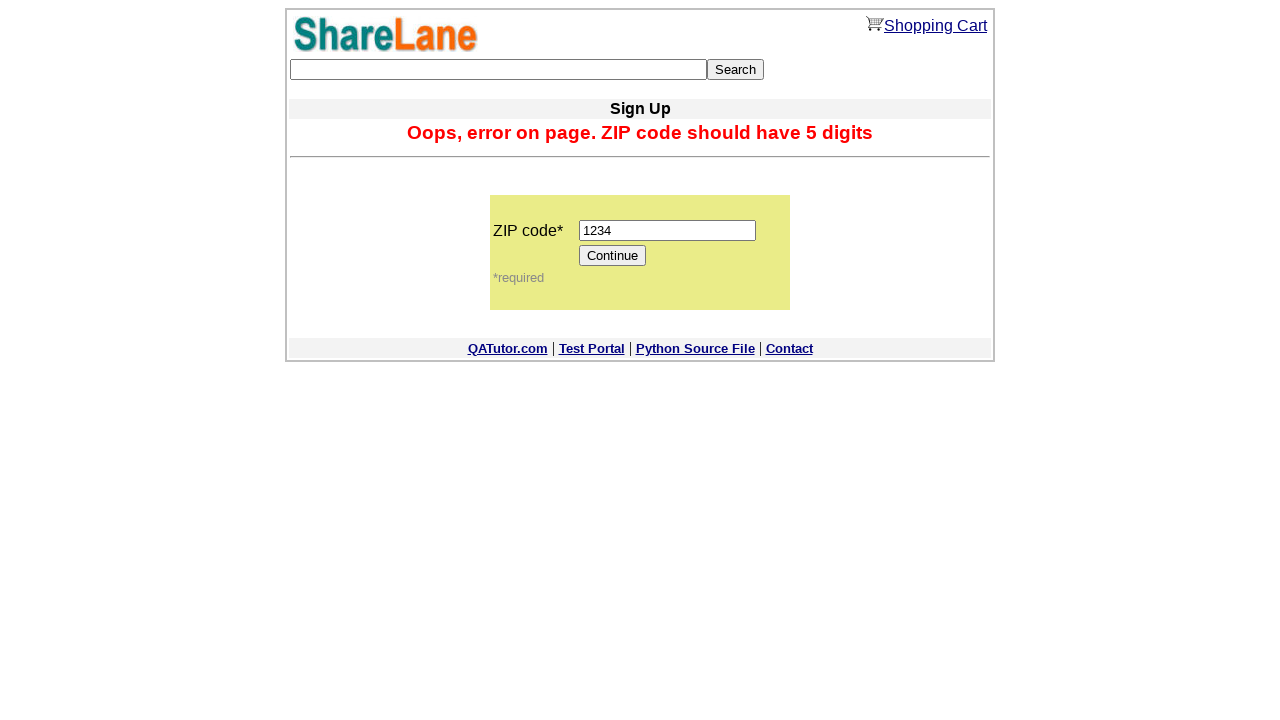

Error message element loaded on page
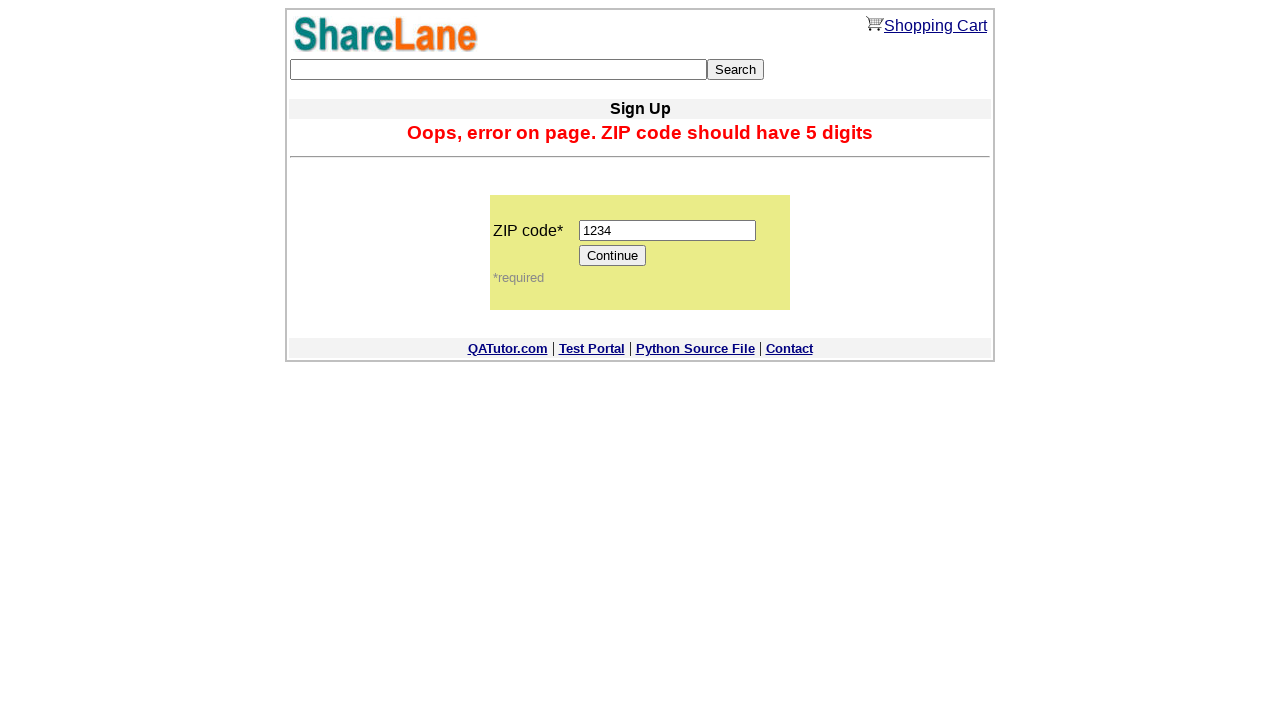

Retrieved error message text content
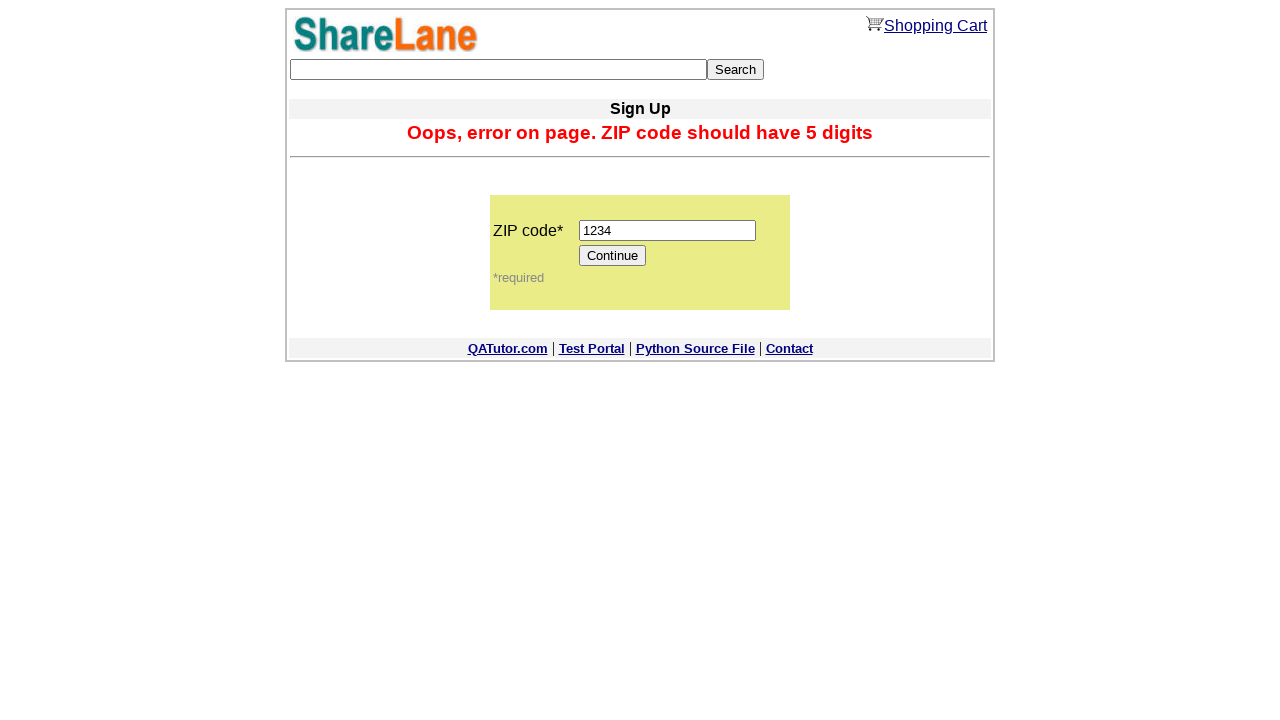

Verified error message matches expected text: 'Oops, error on page. ZIP code should have 5 digits'
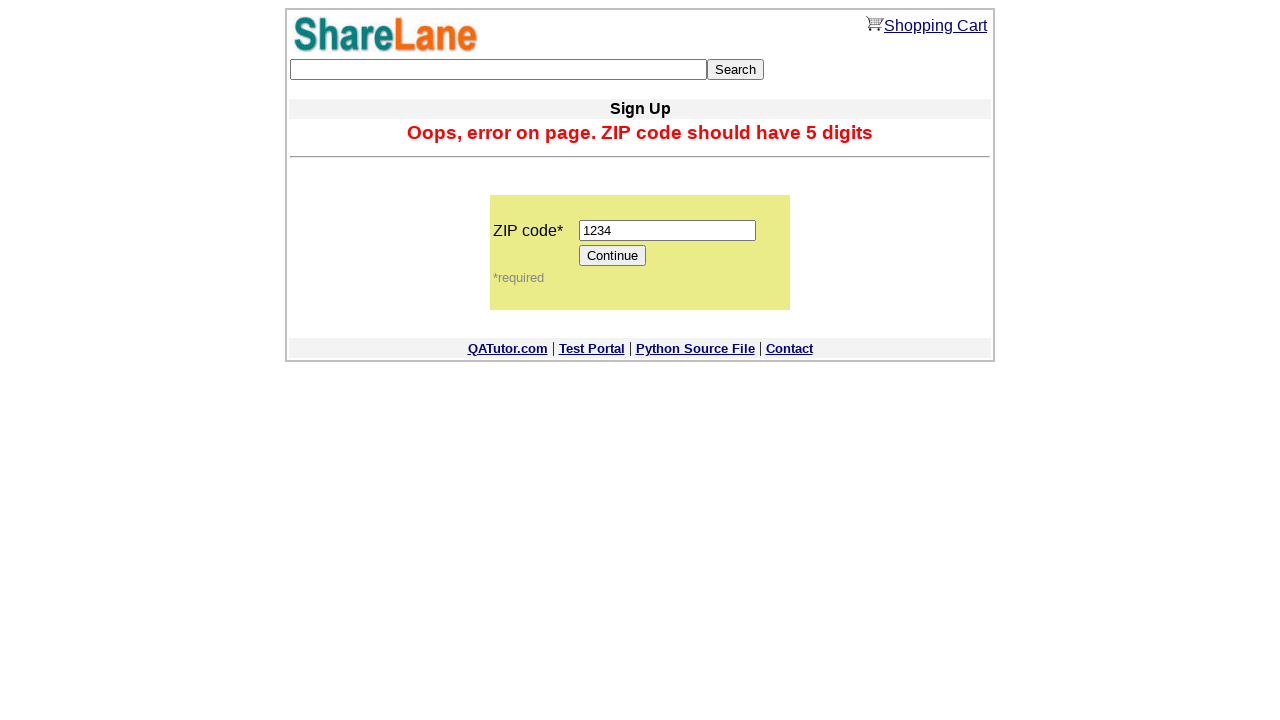

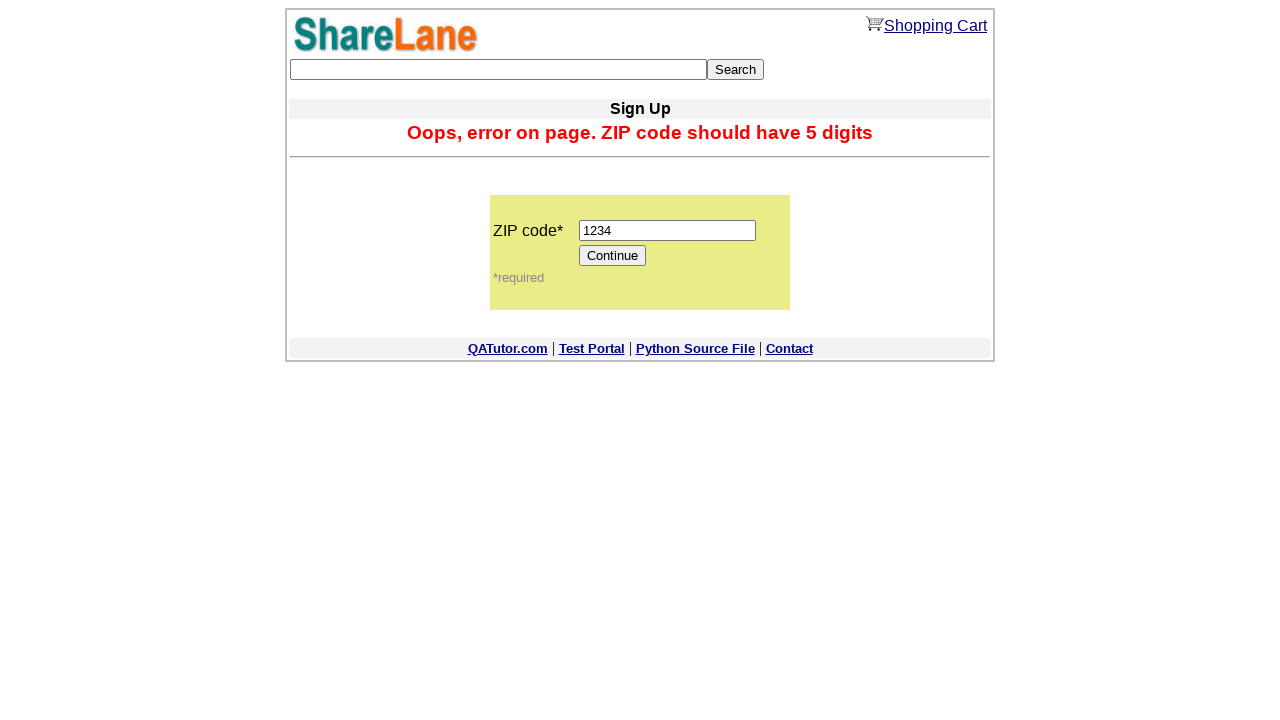